Tests browser window/tab handling by clicking a button that opens a new tab, switching to the new tab, and verifying content on it.

Starting URL: https://demoqa.com/browser-windows

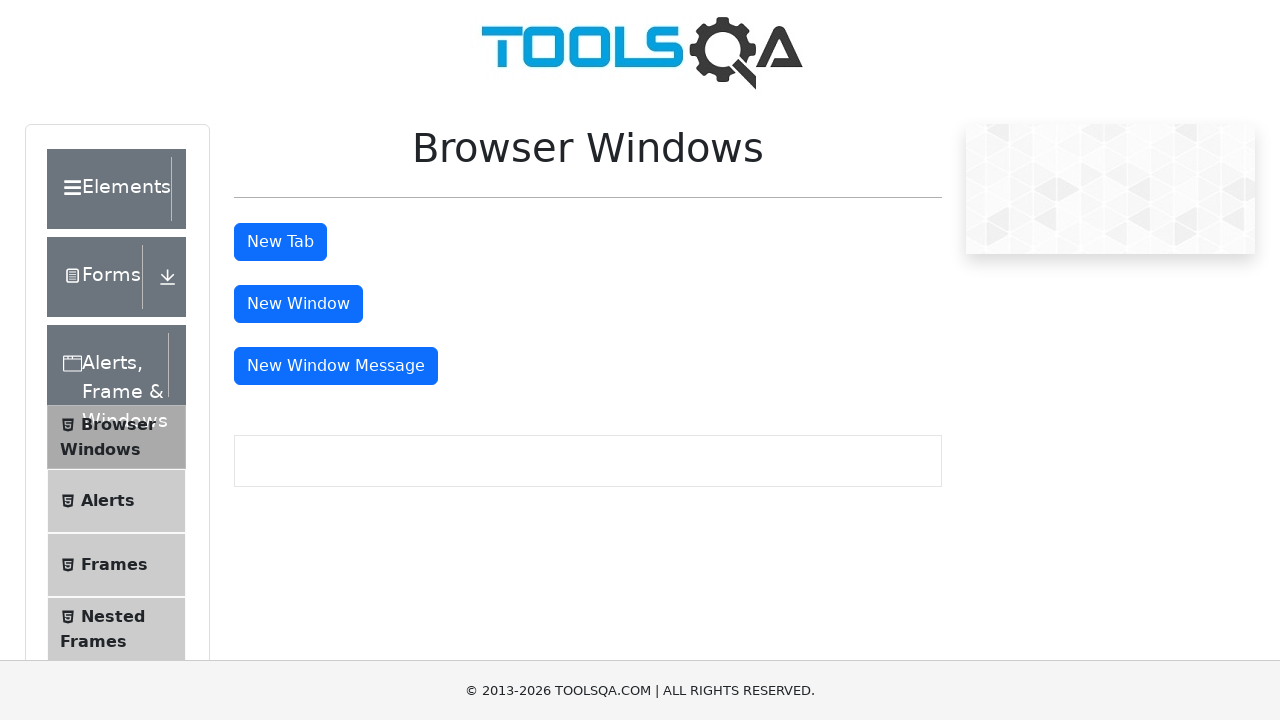

Clicked button to open new tab at (280, 242) on button#tabButton
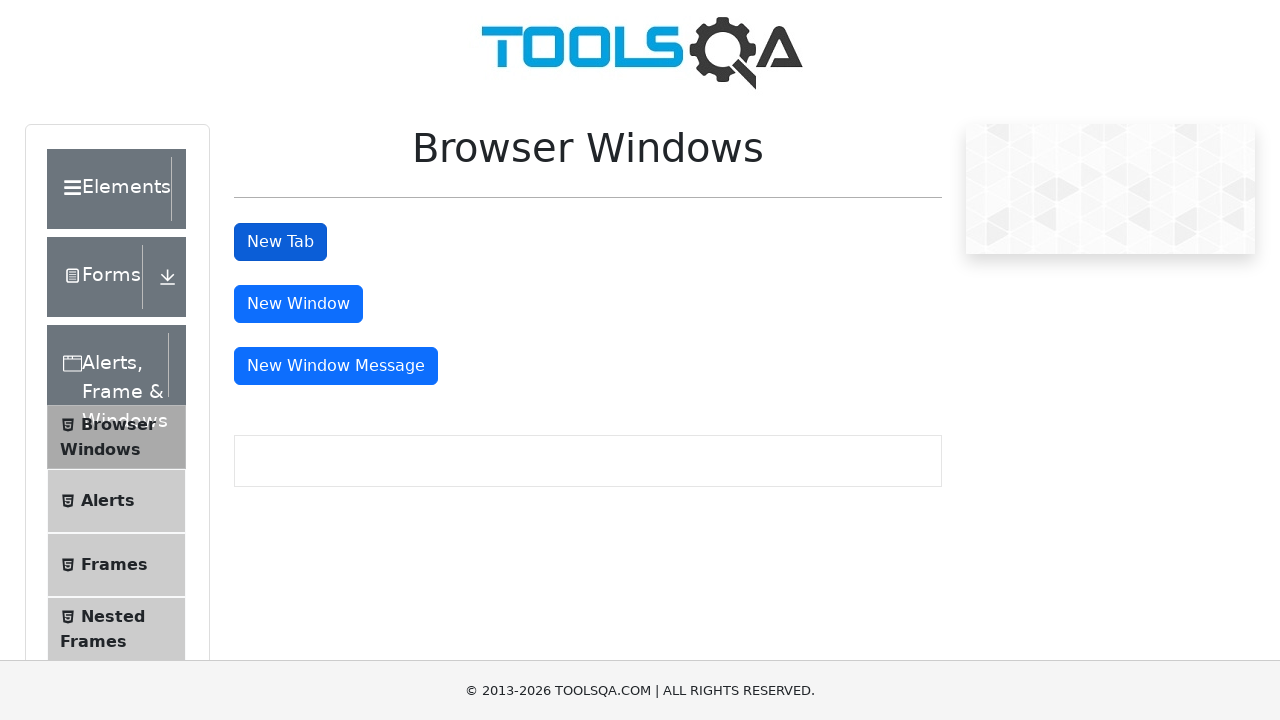

New tab/page opened and captured
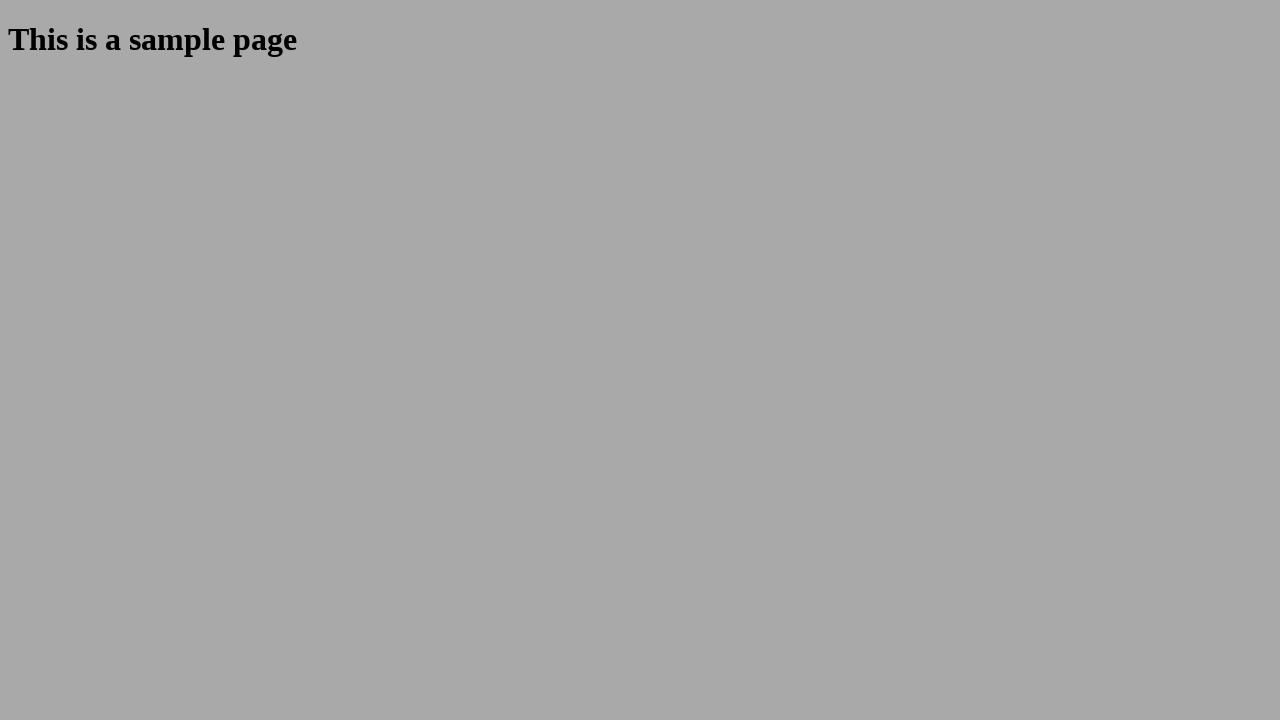

New page finished loading
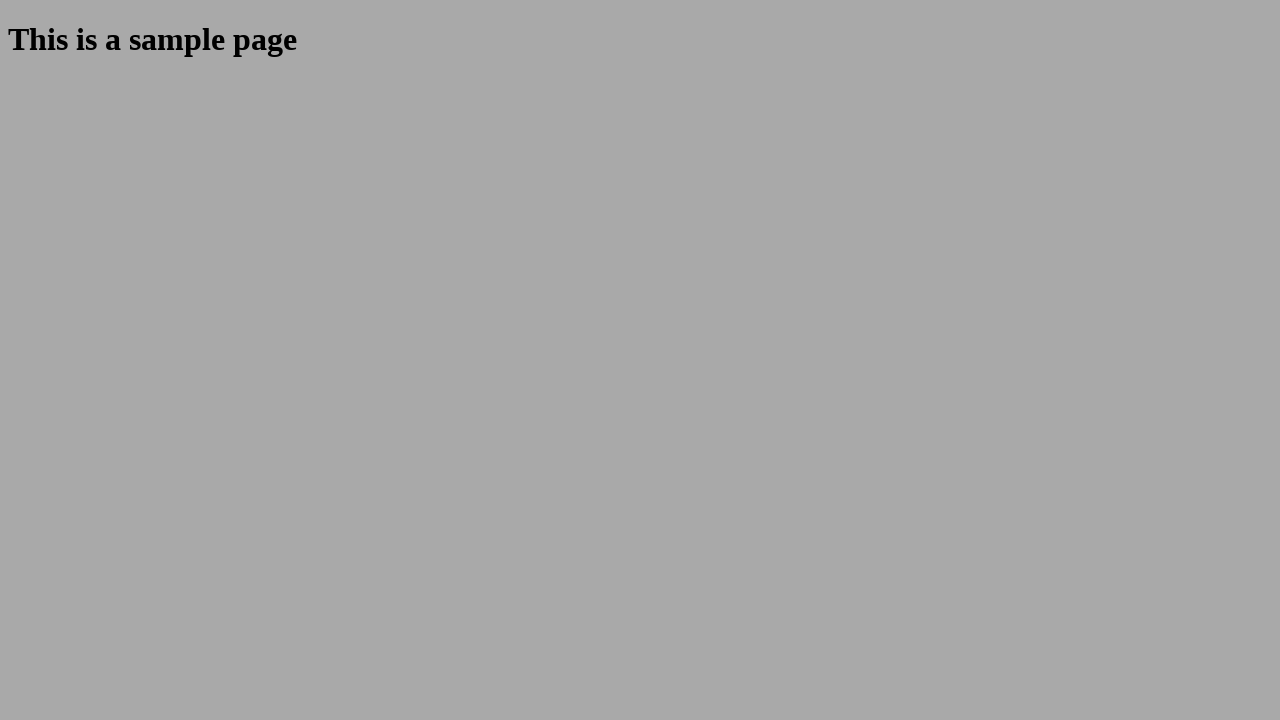

Sample heading element found on new tab
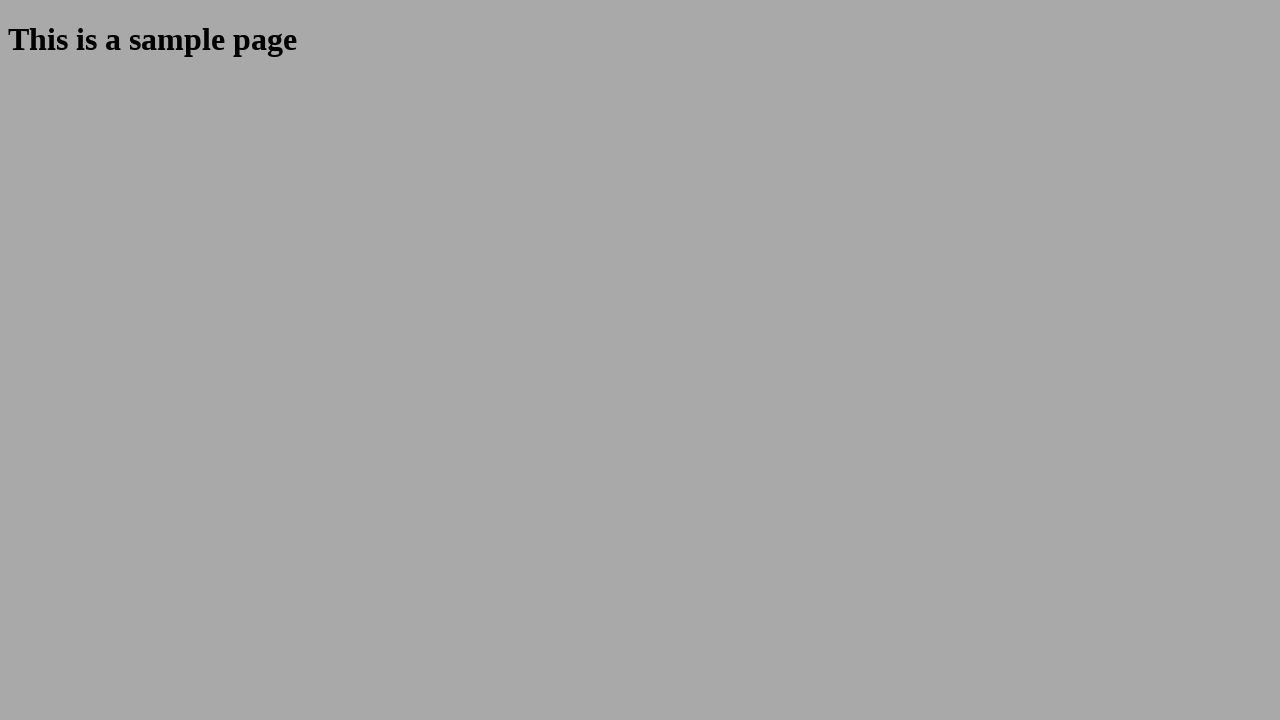

Closed the new tab
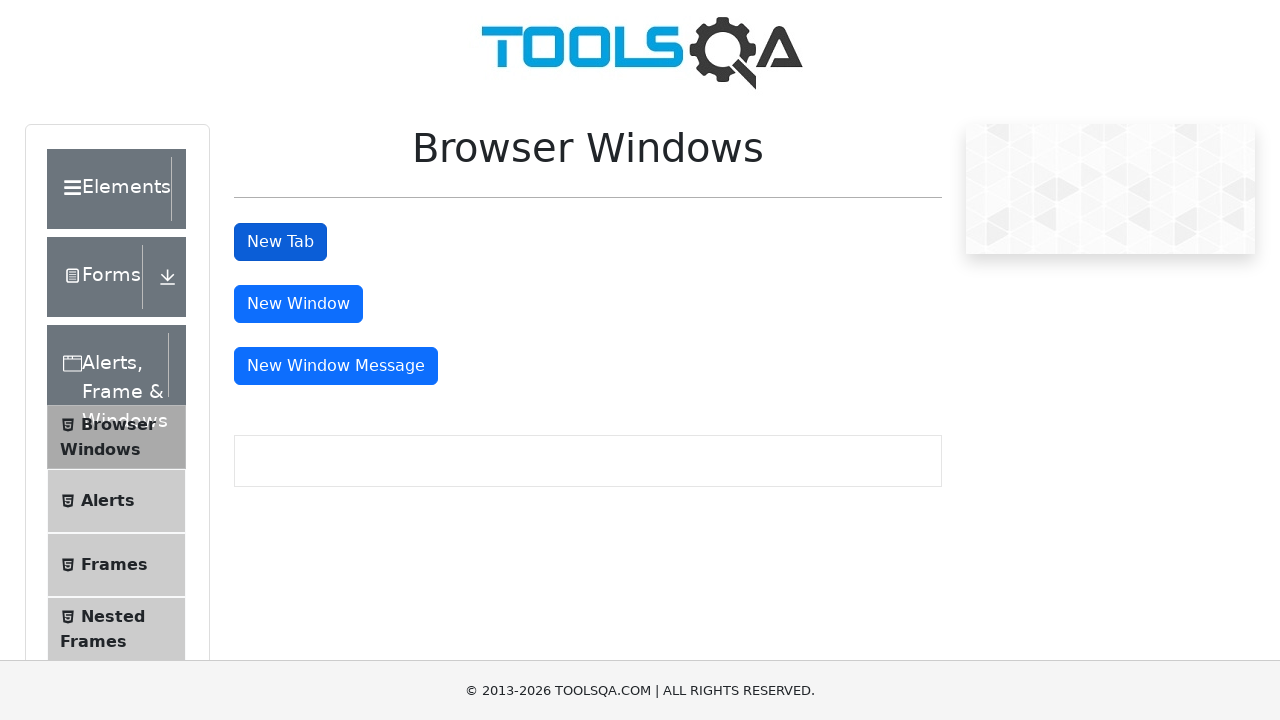

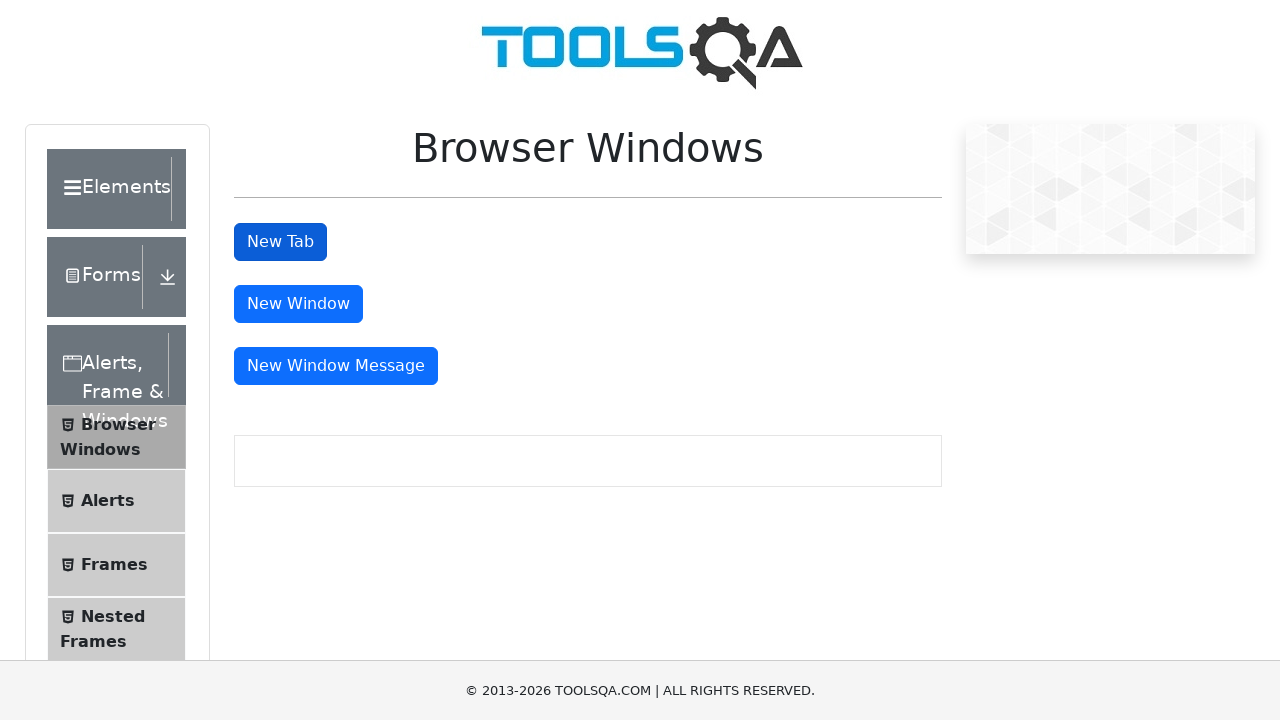